Tests finding nested elements using XPath within a container element

Starting URL: https://demoqa.com/automation-practice-form

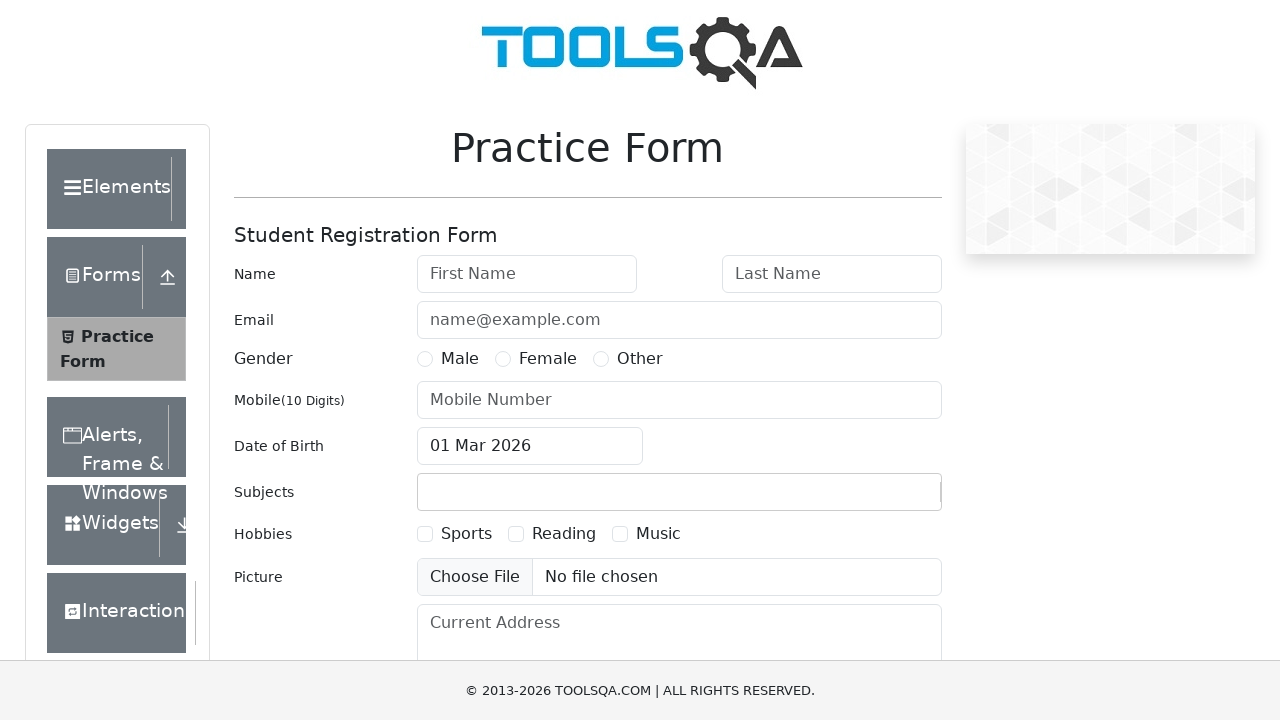

Navigated to DemoQA automation practice form
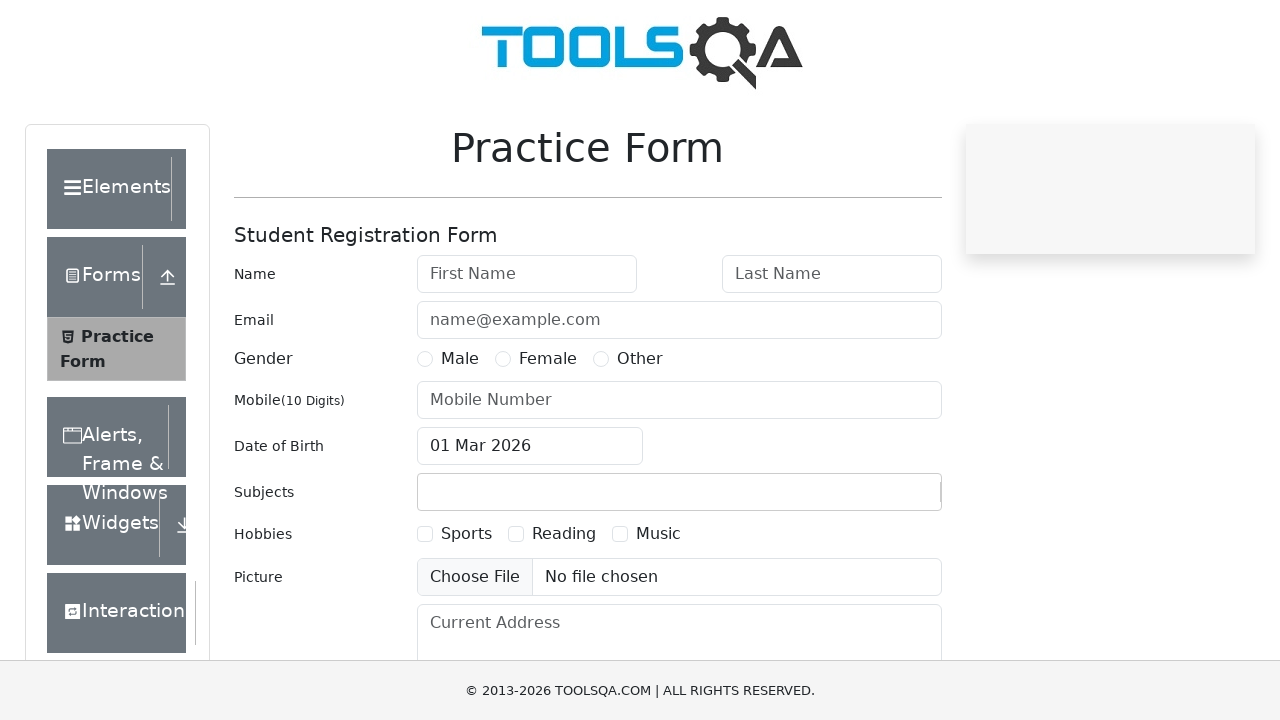

Located subjects container element using XPath
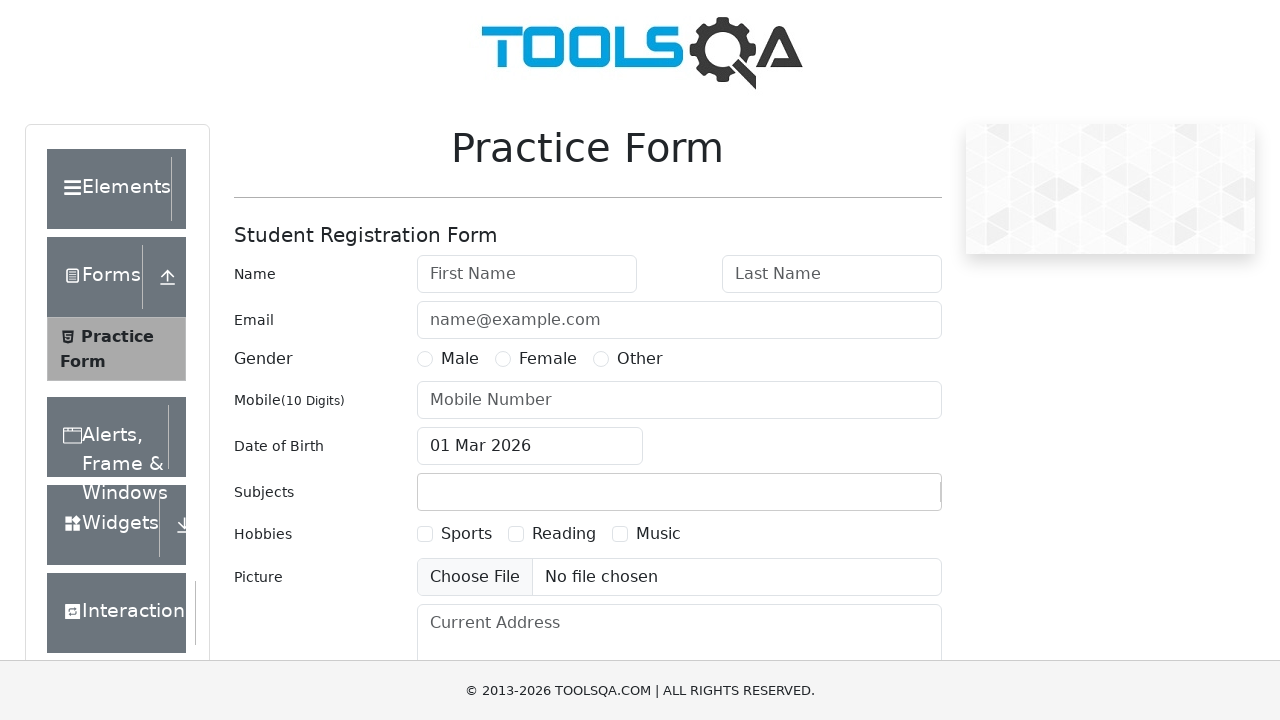

Found nested input element within subjects container
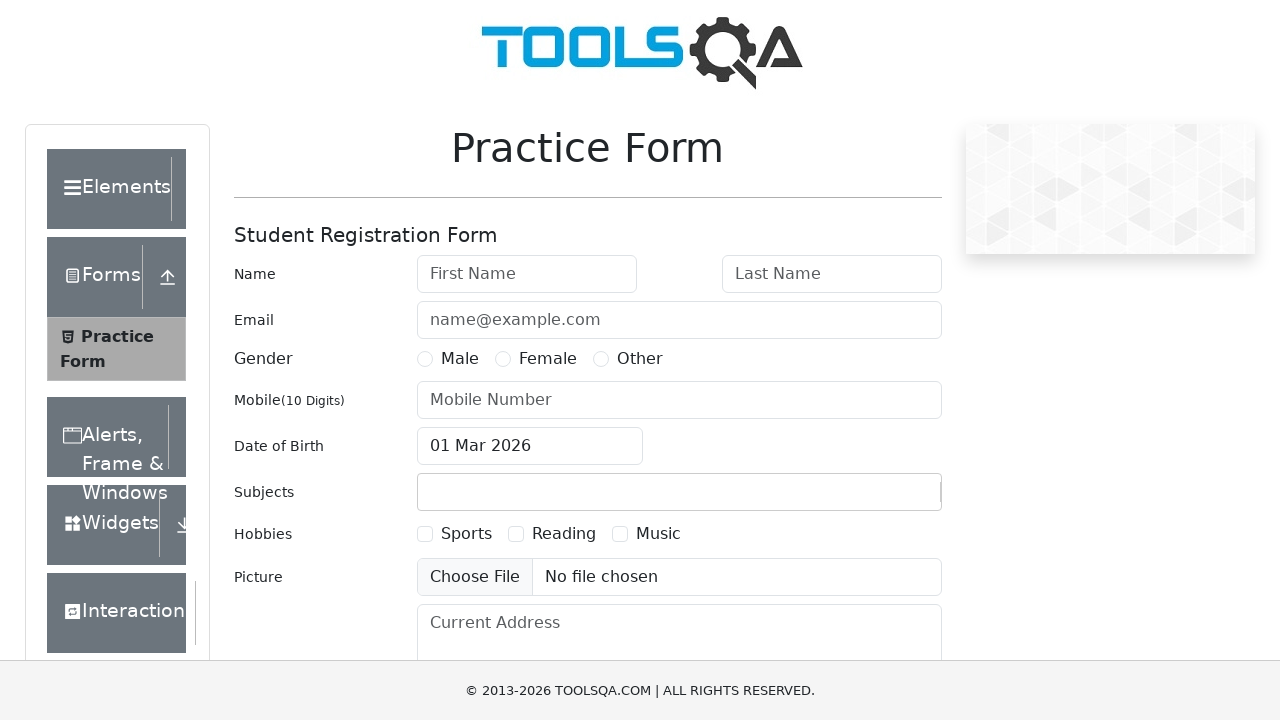

Retrieved id attribute from nested input element
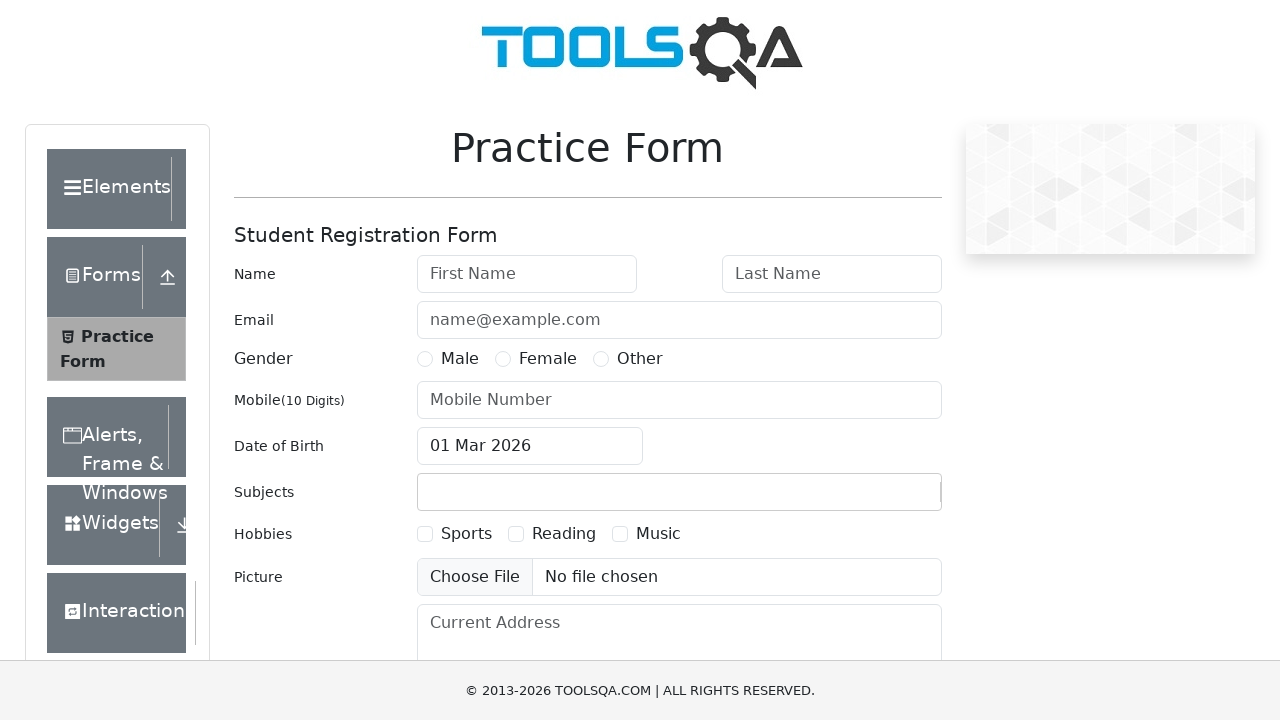

Verified nested input element has correct id 'subjectsInput'
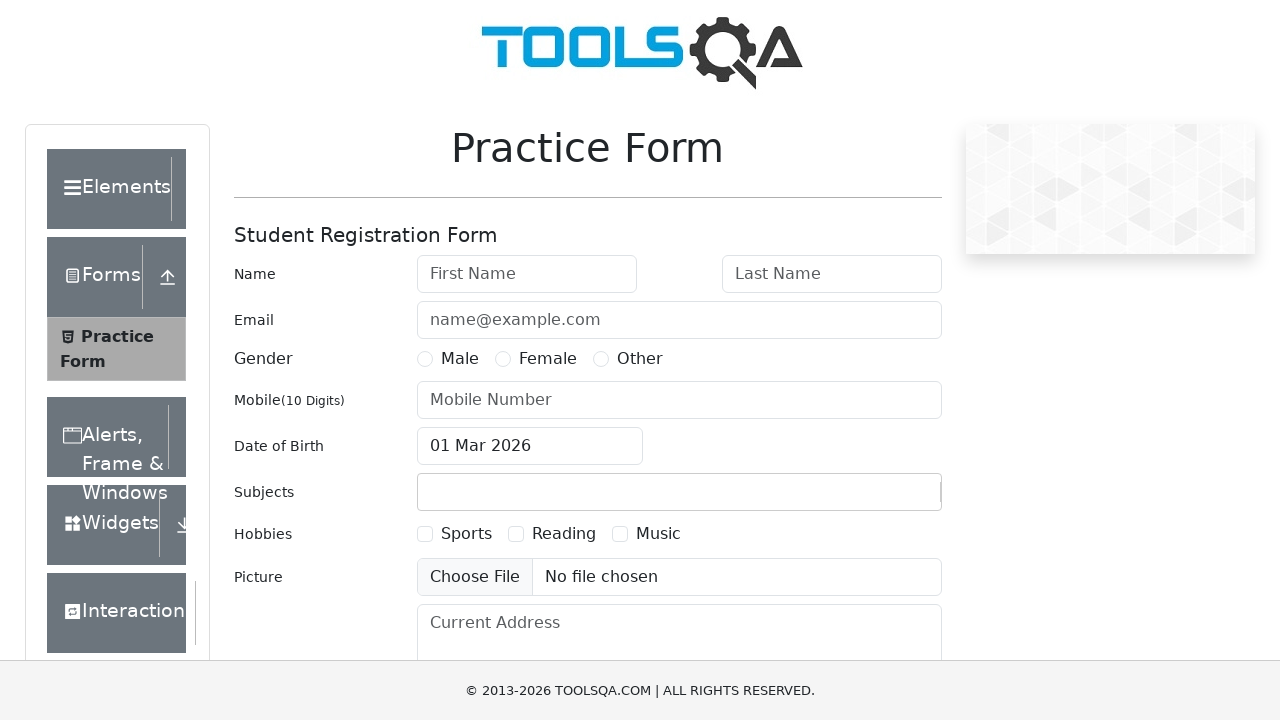

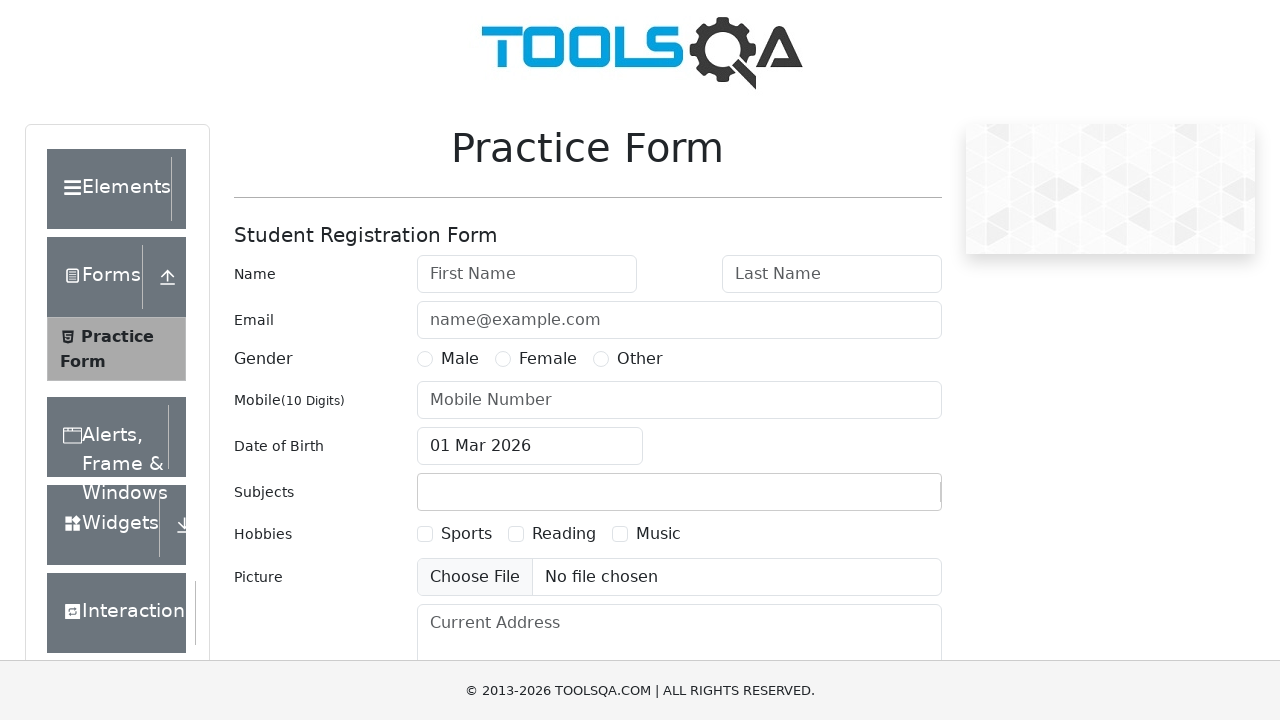